Tests JavaScript prompt alert handling by clicking a button that triggers a JS prompt, entering text into the prompt, and accepting it.

Starting URL: https://the-internet.herokuapp.com/javascript_alerts

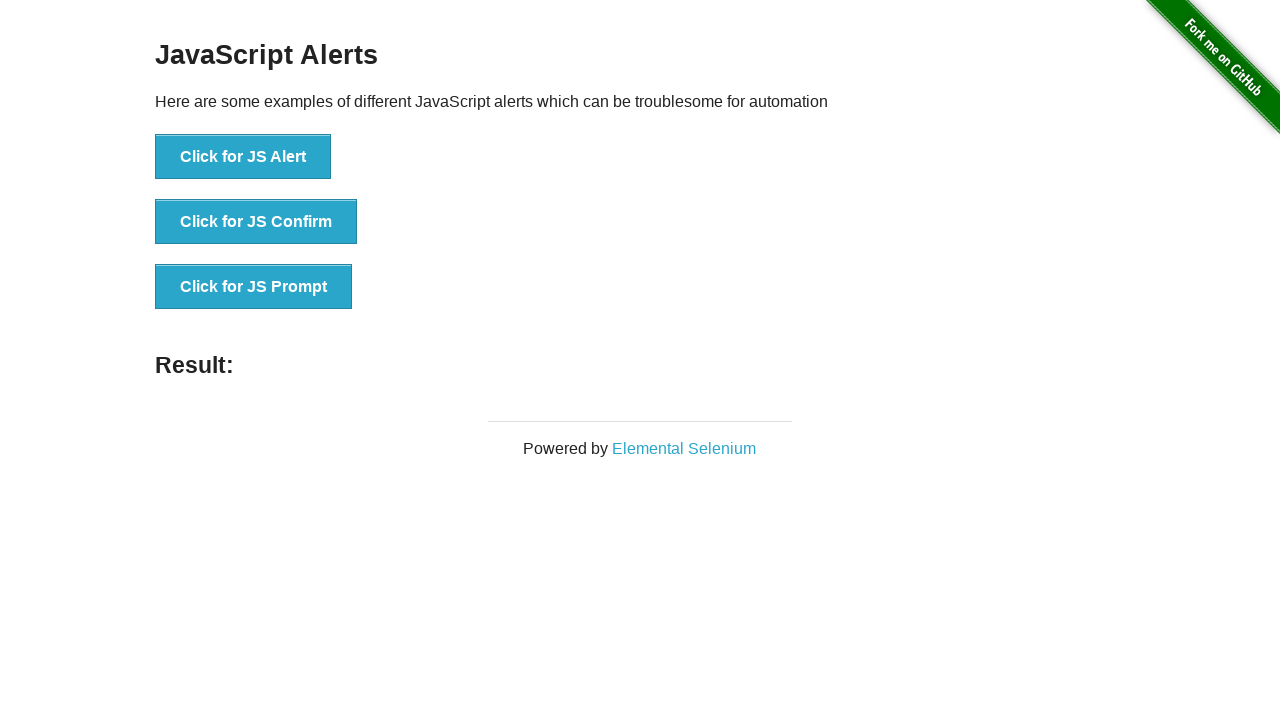

Clicked button to trigger JS Prompt alert at (254, 287) on xpath=//button[text()='Click for JS Prompt']
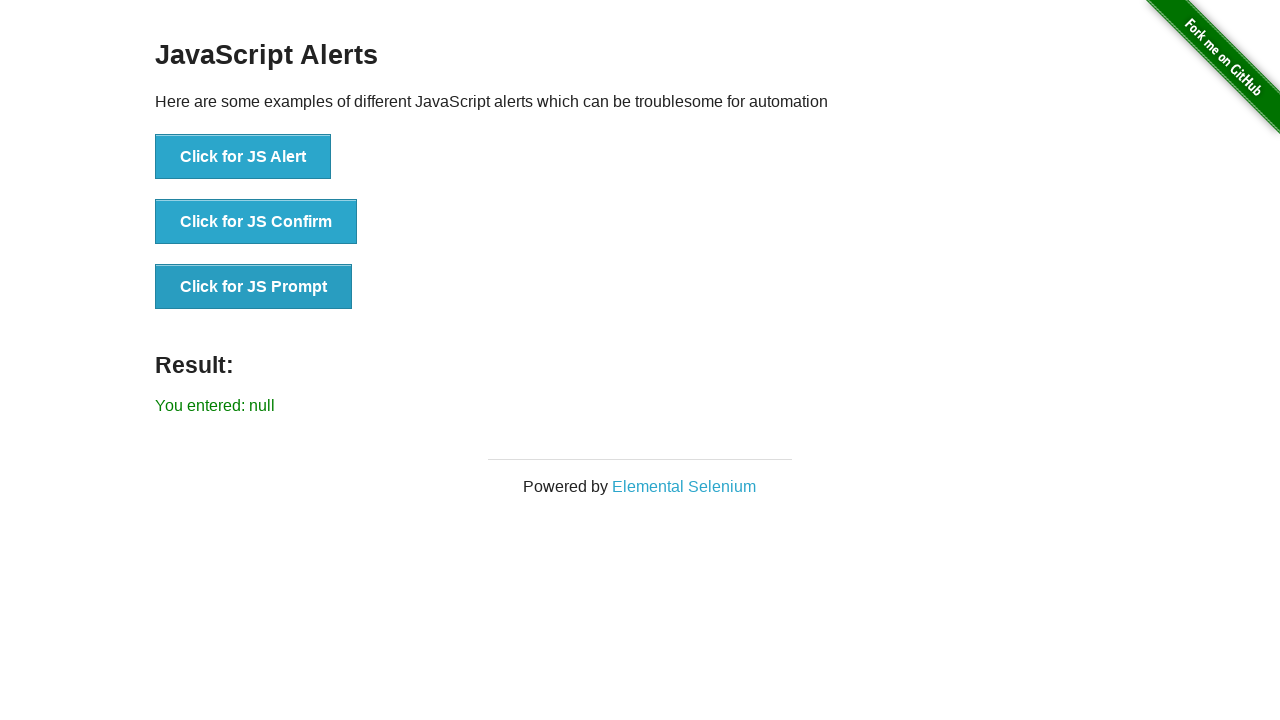

Set up dialog handler to accept prompts with text 'kanchan'
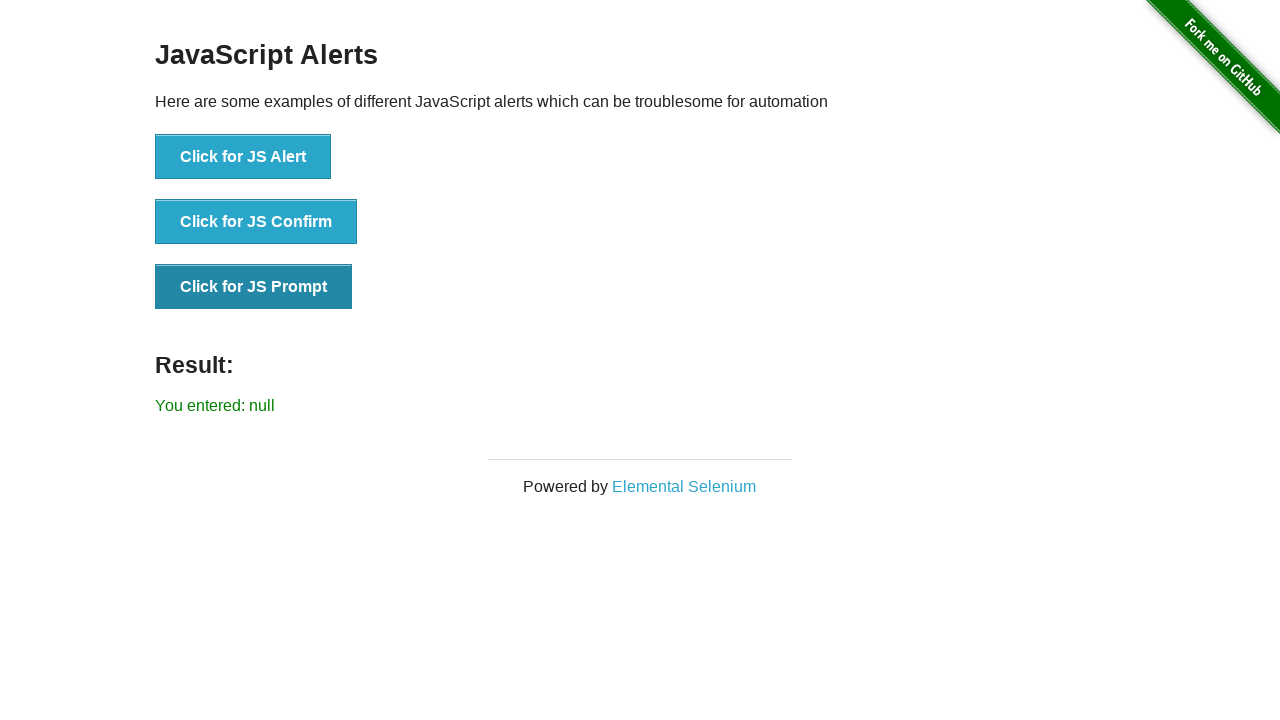

Removed previous dialog listener
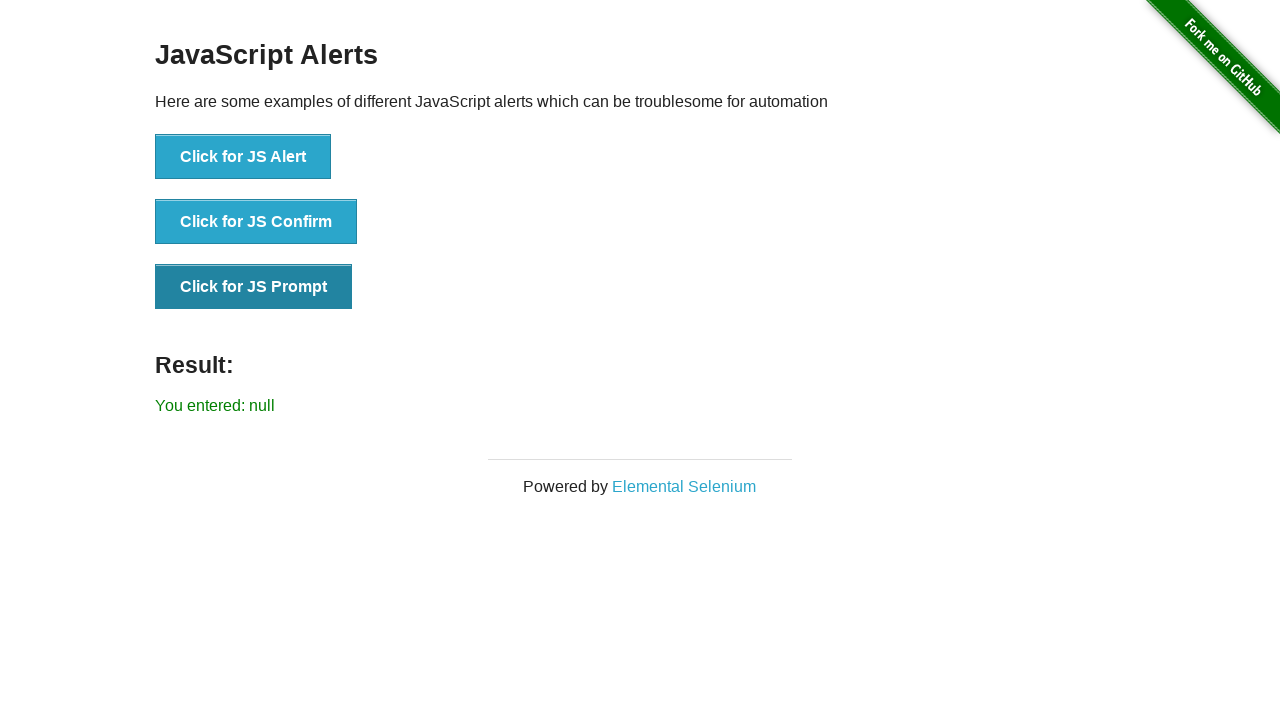

Set up one-time dialog handler to accept prompt with 'kanchan'
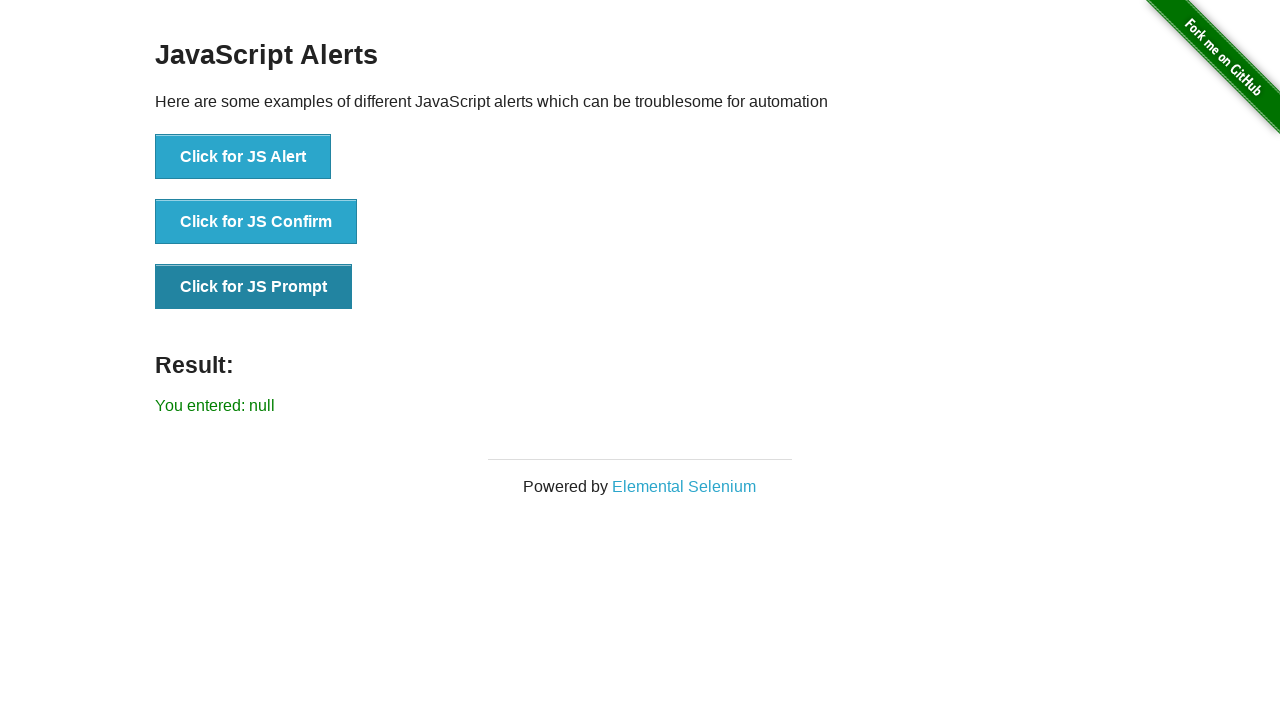

Clicked button to trigger JS Prompt alert at (254, 287) on xpath=//button[text()='Click for JS Prompt']
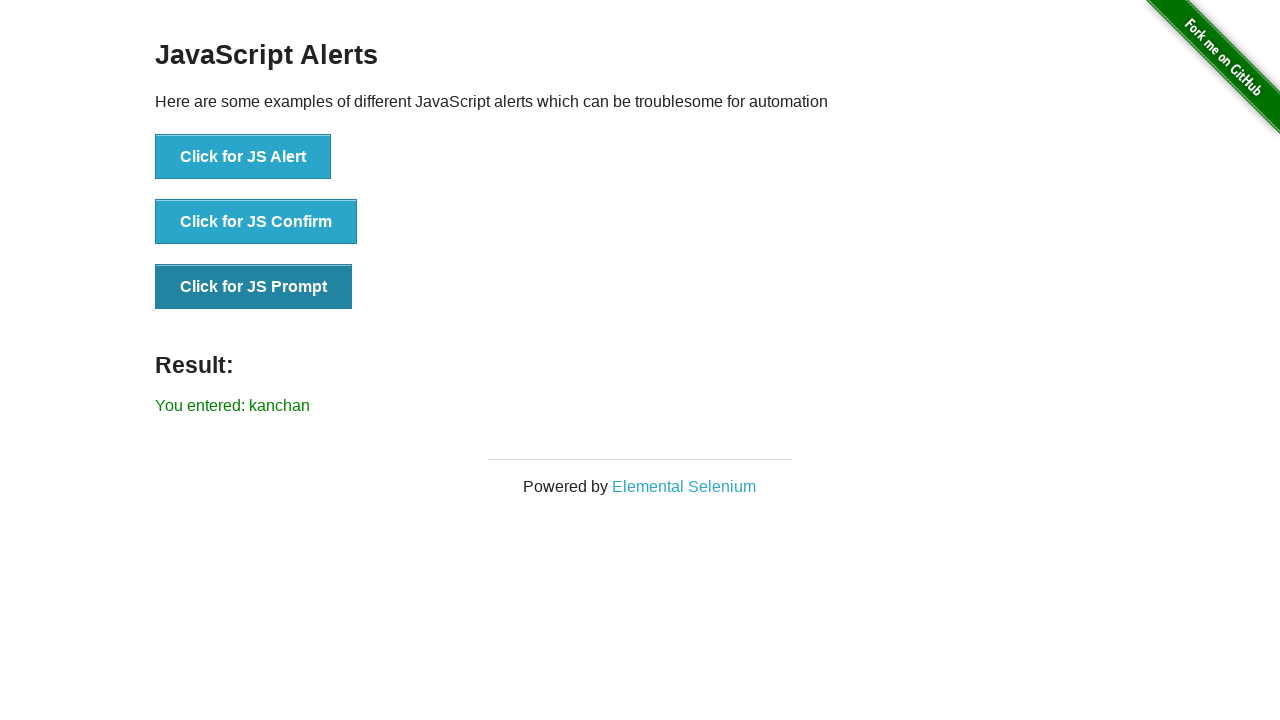

Prompt was accepted and result appeared on page
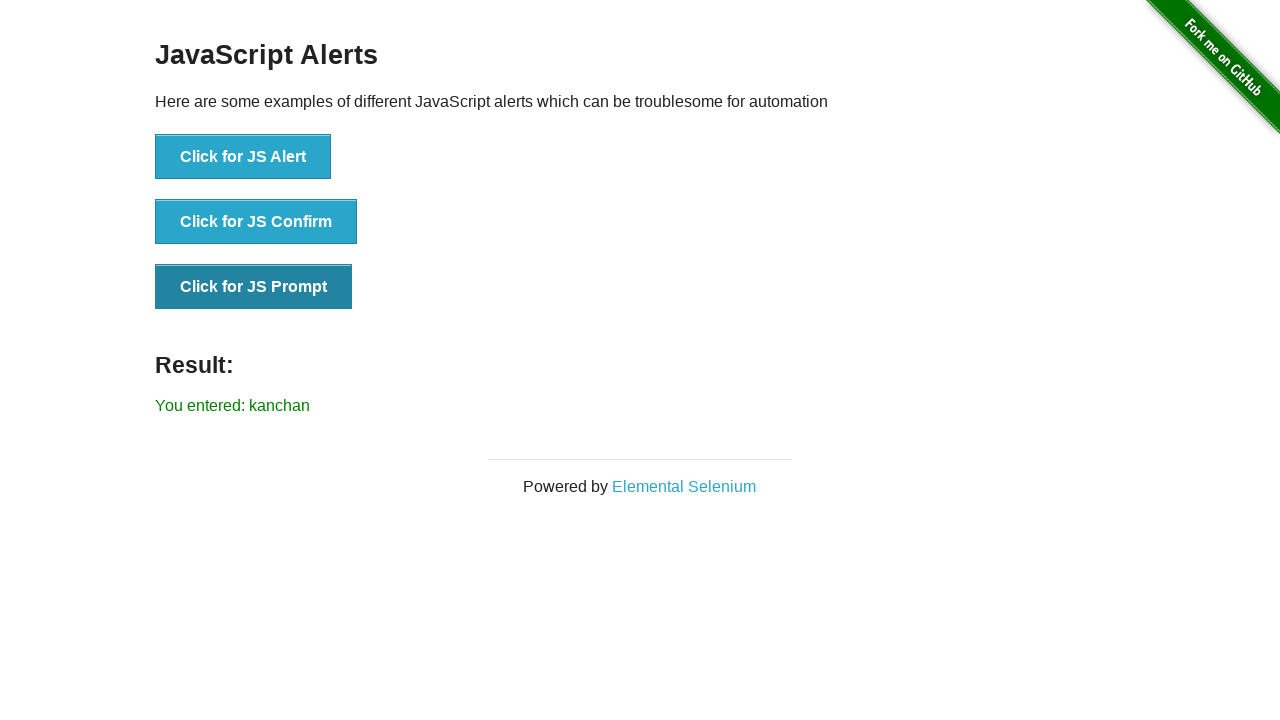

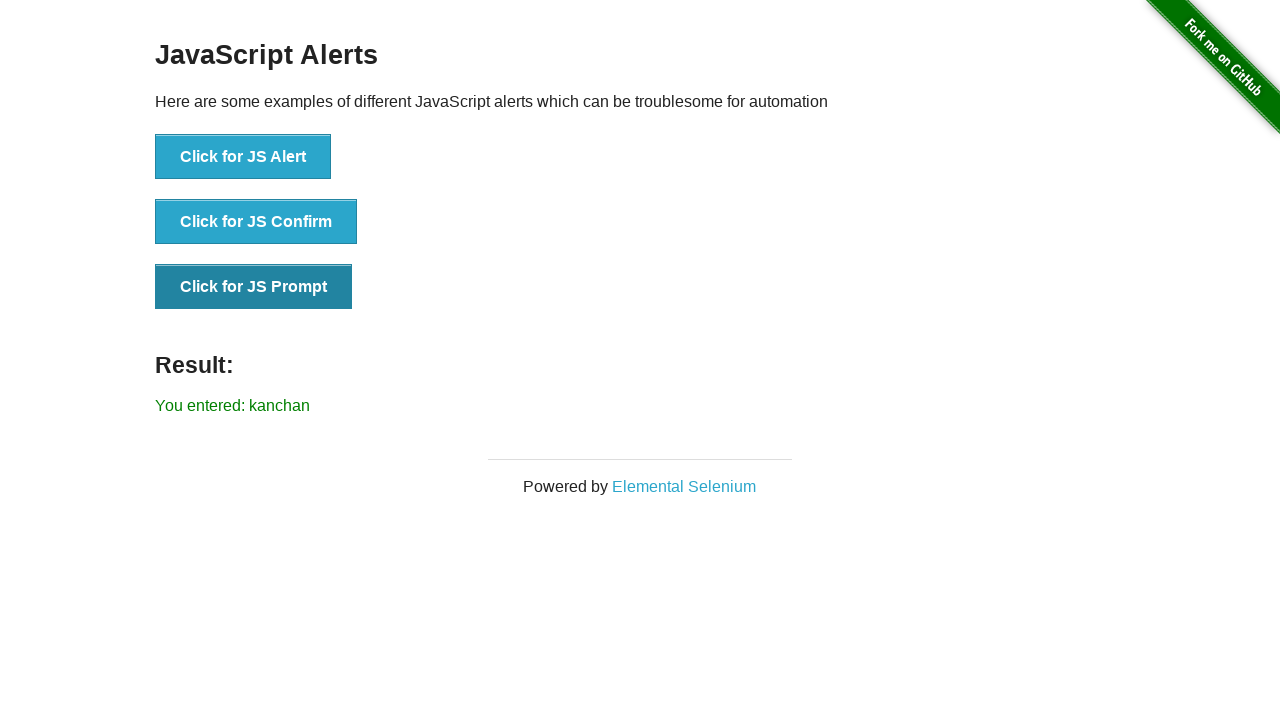